Tests a math form by reading a value from the page, calculating a mathematical result, filling in the answer, selecting a radio button, checking a checkbox, and submitting the form

Starting URL: http://suninjuly.github.io/math.html

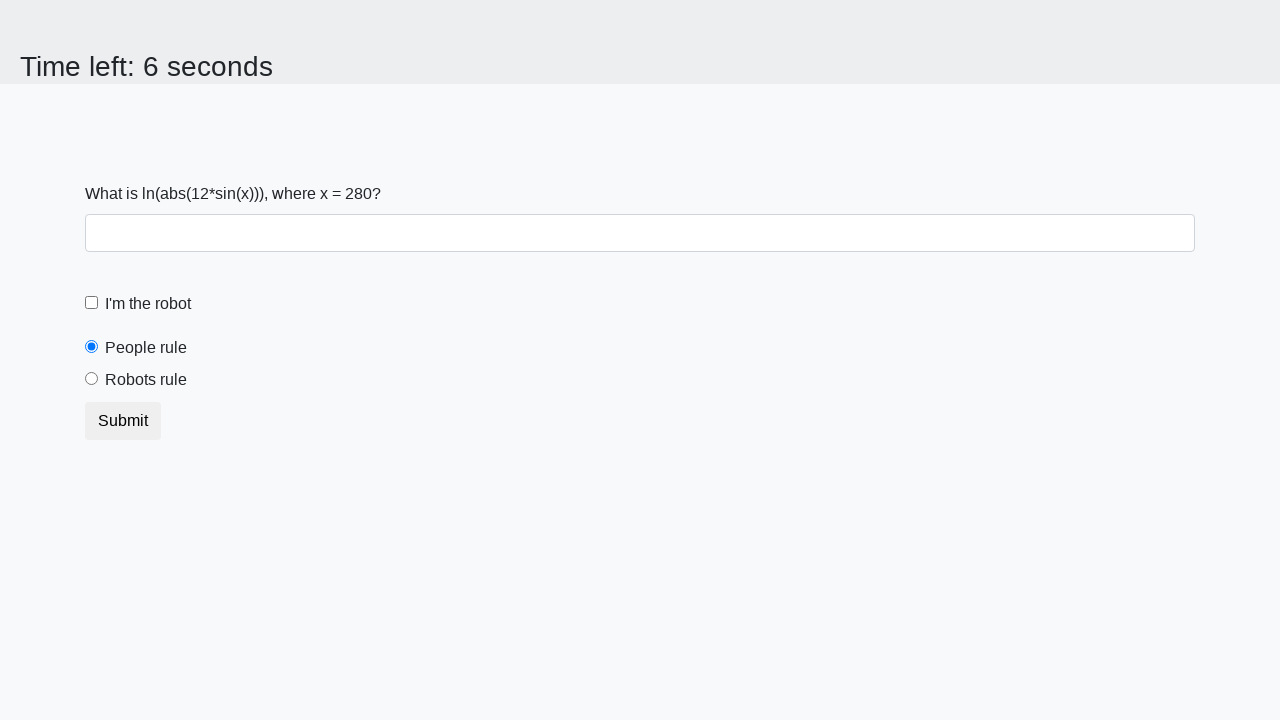

Read x value from the math form
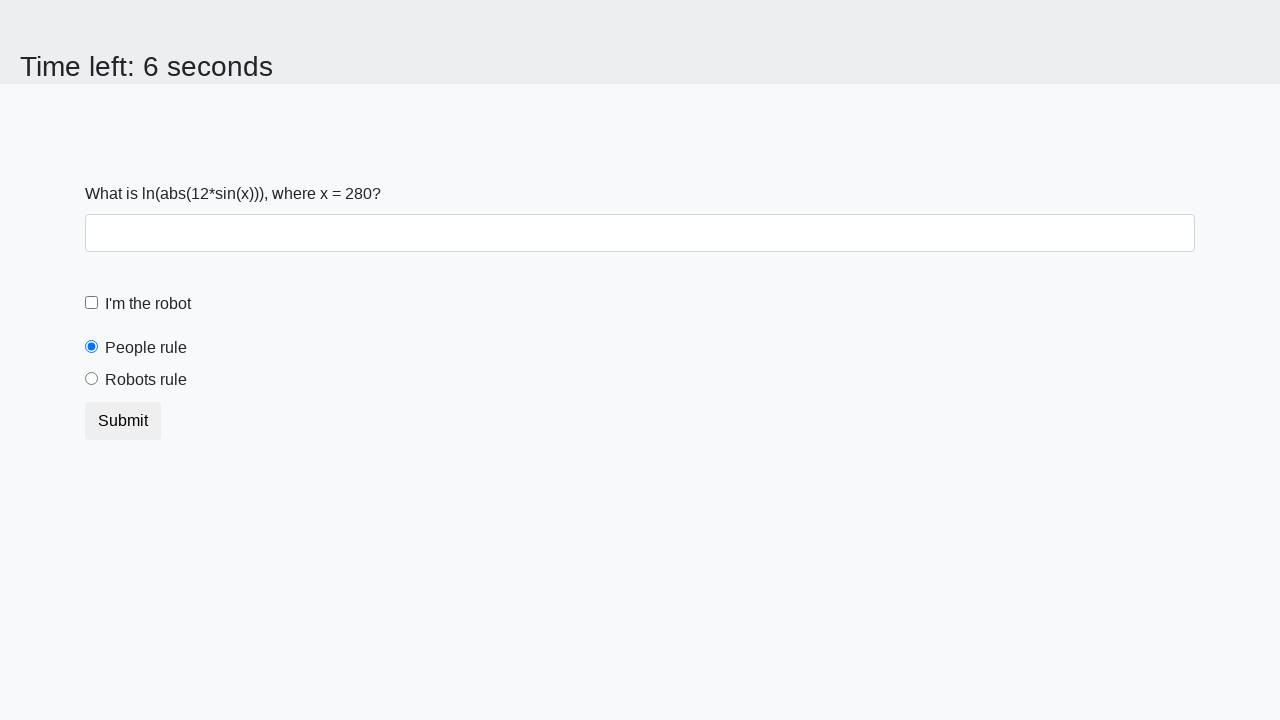

Calculated the mathematical result using log(abs(12*sin(x)))
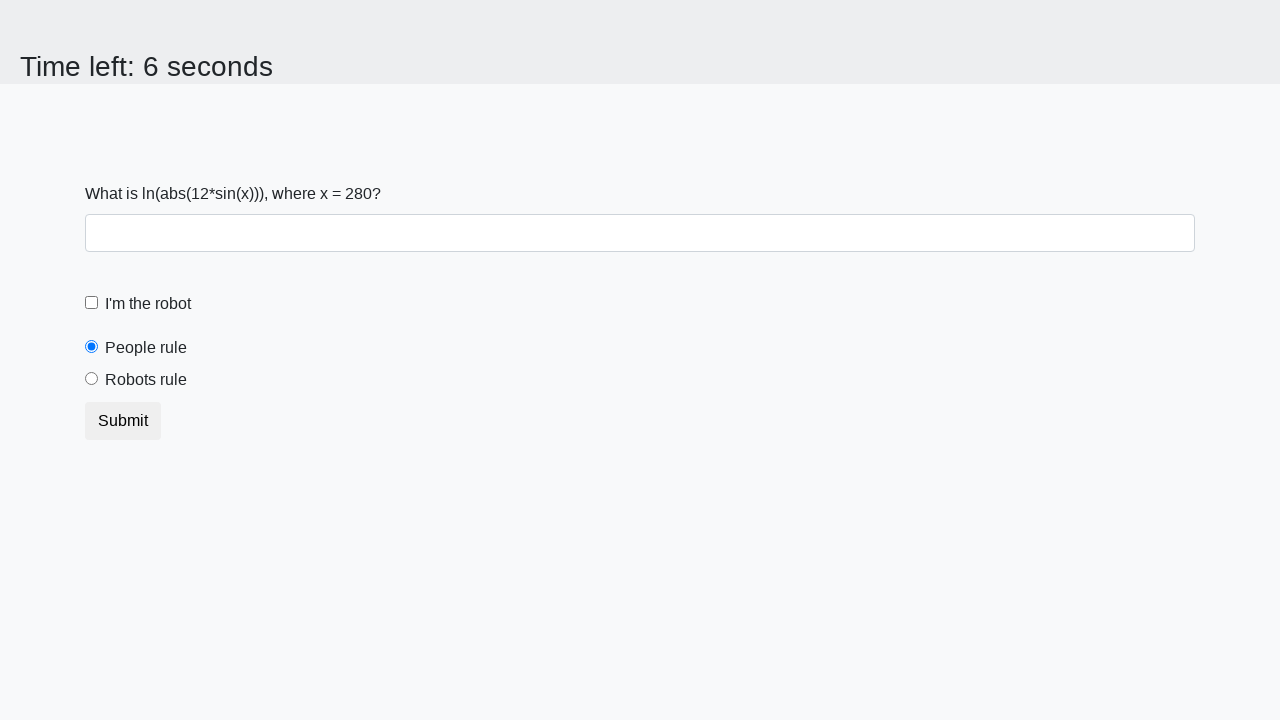

Filled in the calculated answer in the answer field on #answer
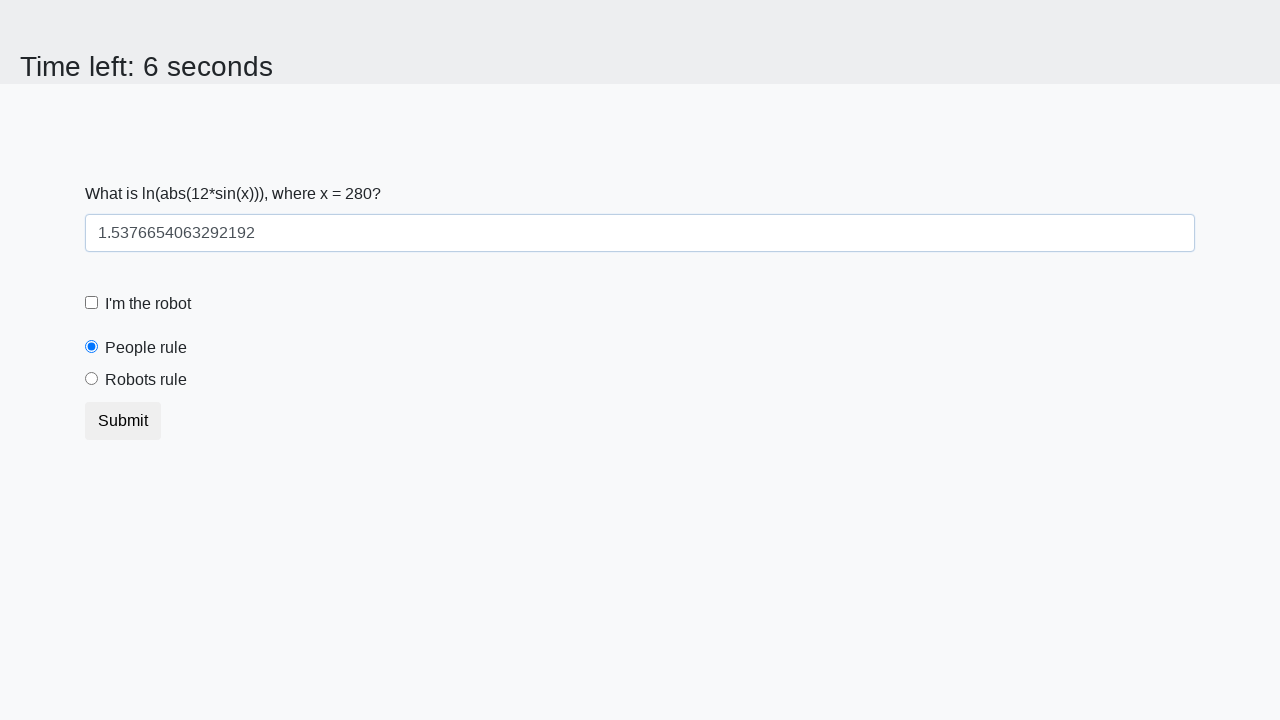

Selected the 'robotsRule' radio button at (92, 379) on #robotsRule
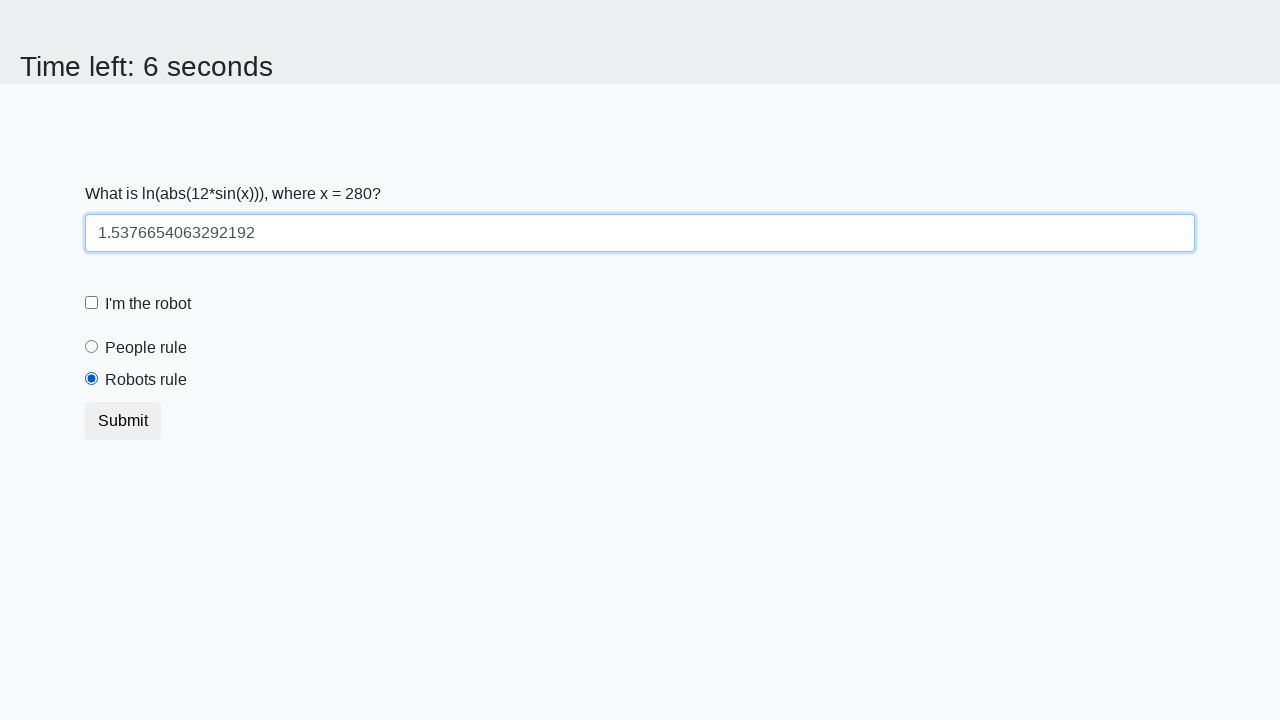

Checked the robot checkbox at (92, 303) on #robotCheckbox
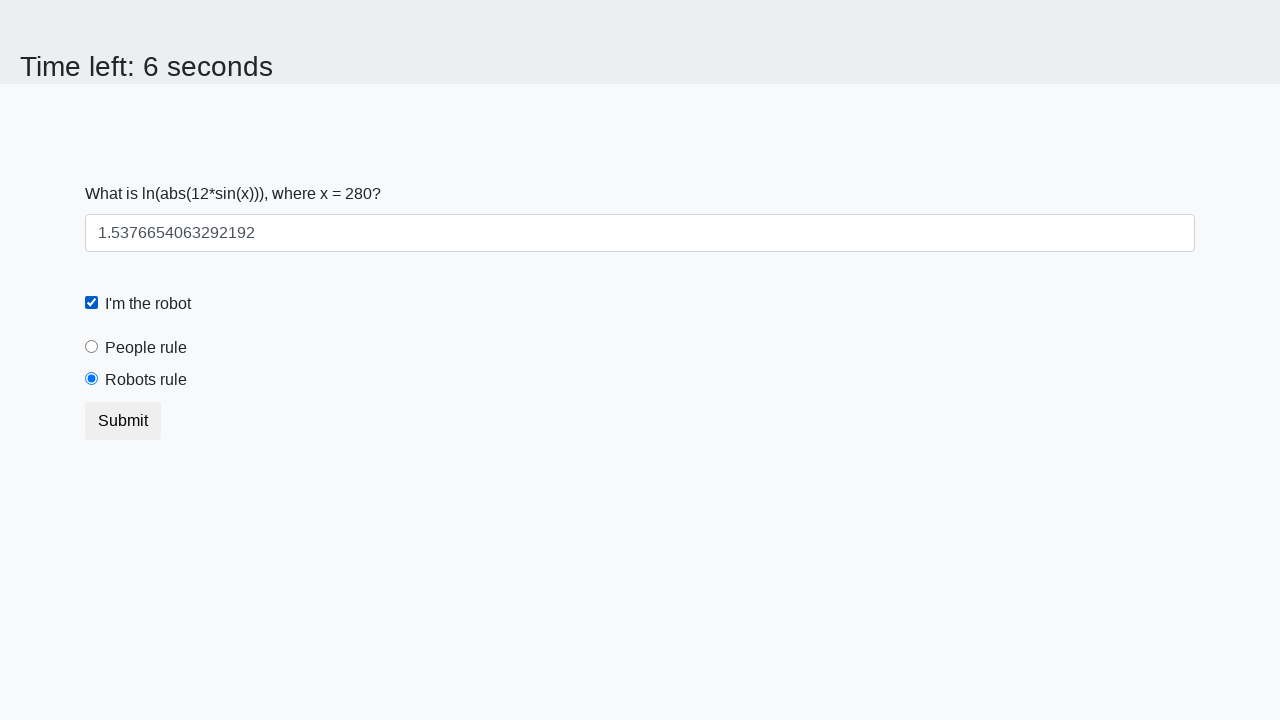

Clicked the submit button to submit the form at (123, 421) on .btn-default
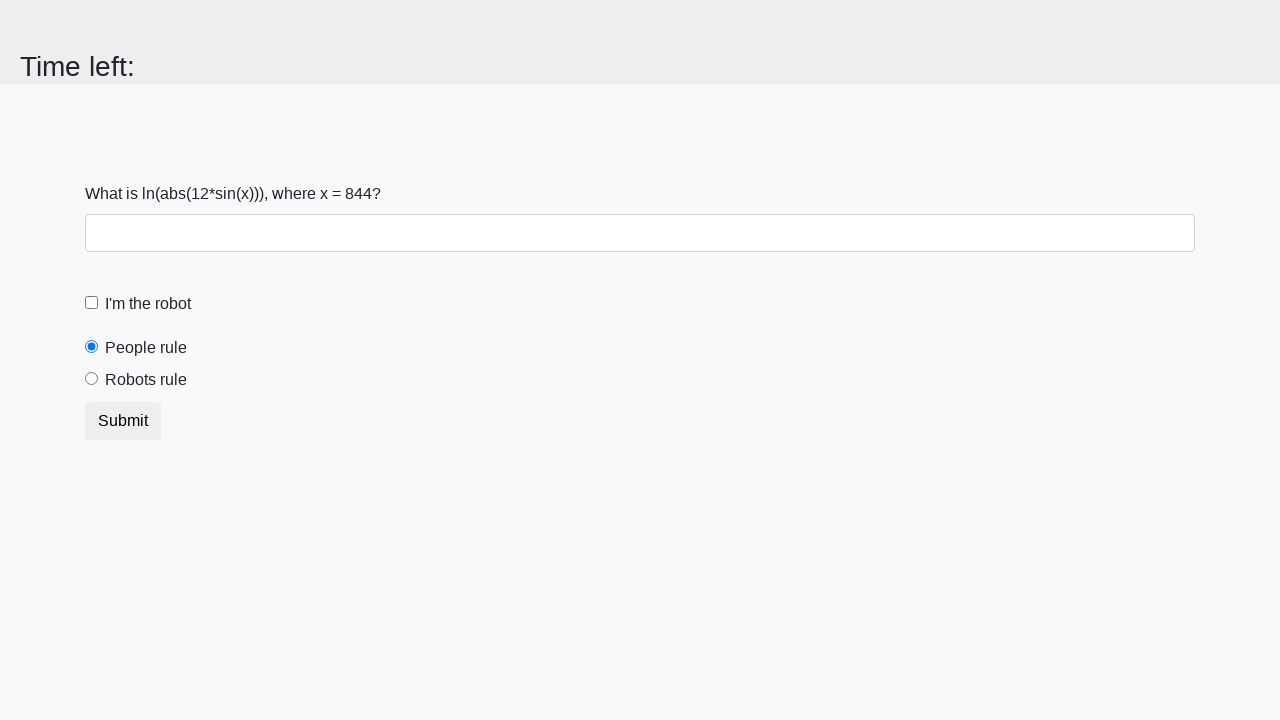

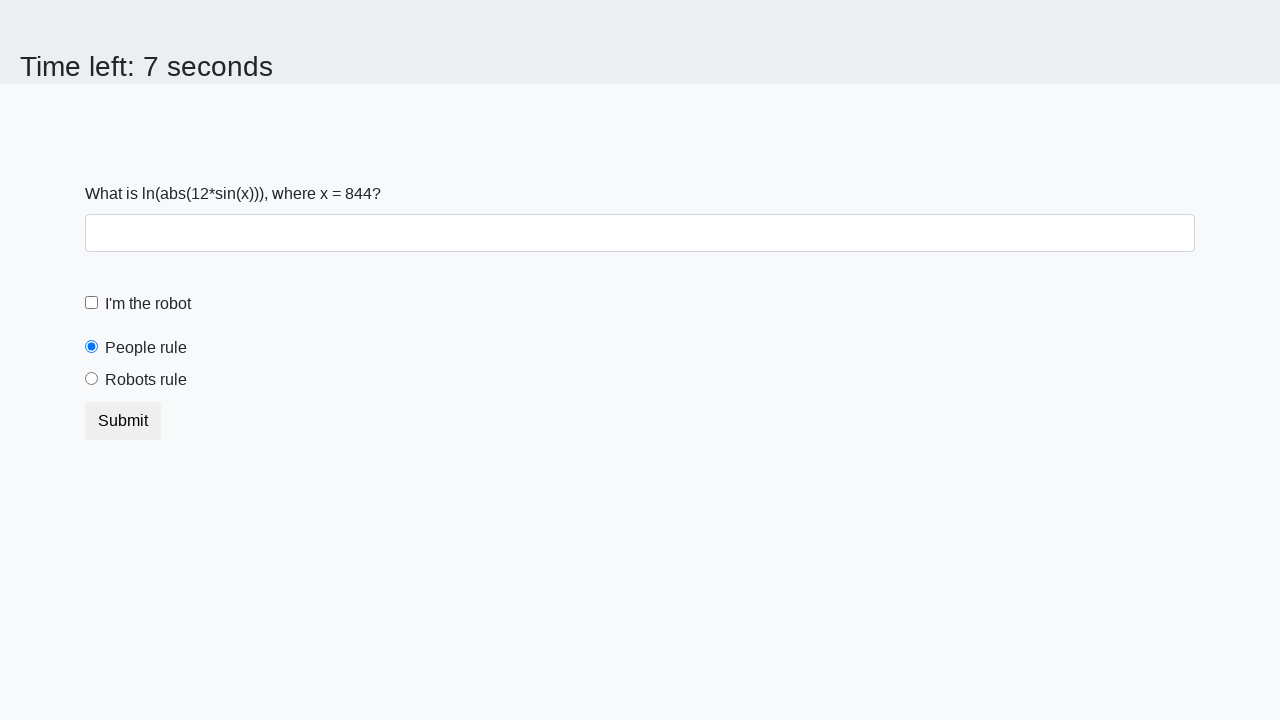